Tests Angular dropdown by selecting different game options from the custom dropdown

Starting URL: https://bit.ly/2UV2vYi

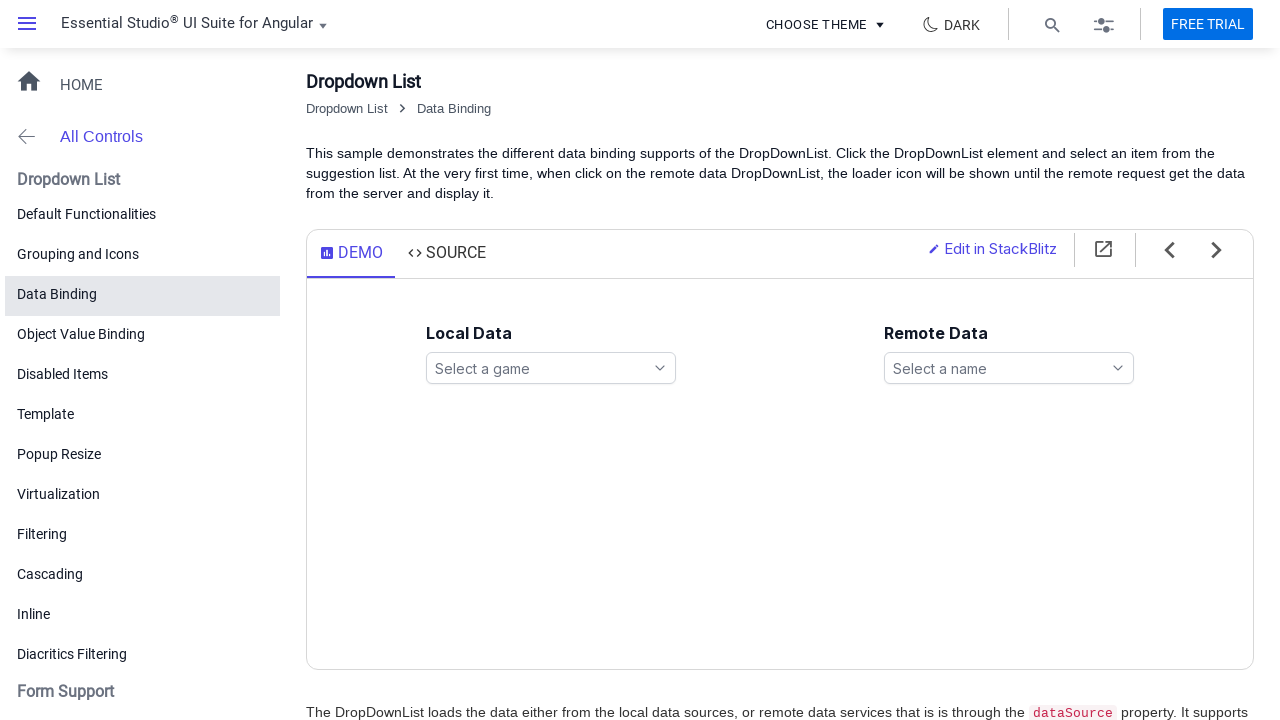

Clicked games dropdown to open options at (660, 368) on xpath=//ejs-dropdownlist[@id='games']//span[contains(@class, 'e-search-icon')]
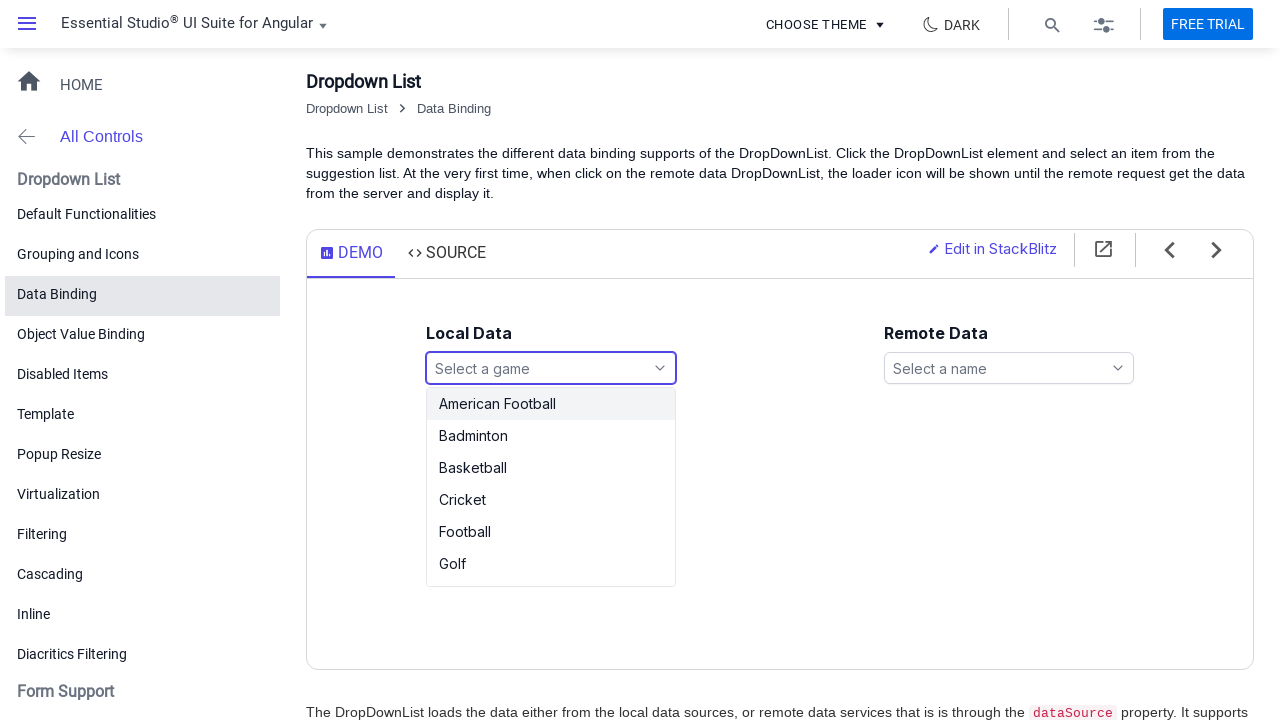

Games dropdown options list appeared
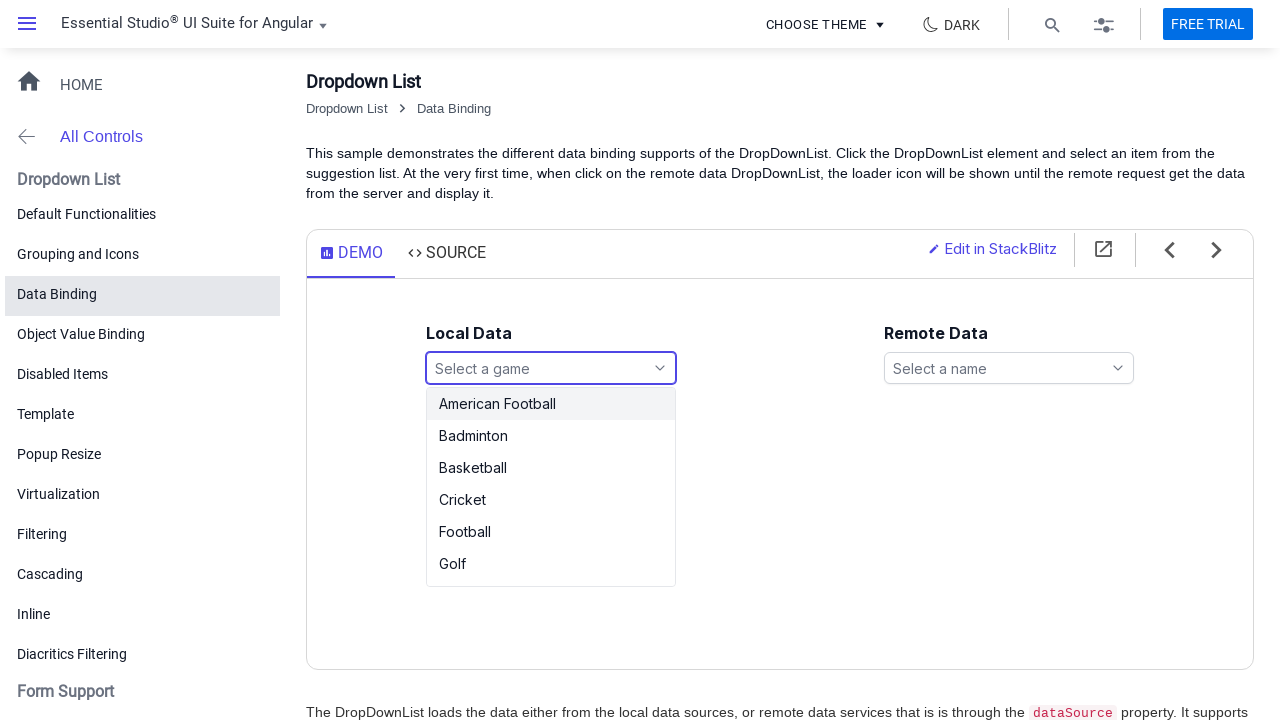

Selected Football option from dropdown at (551, 532) on xpath=//ul[@id='games_options']/li[text()='Football']
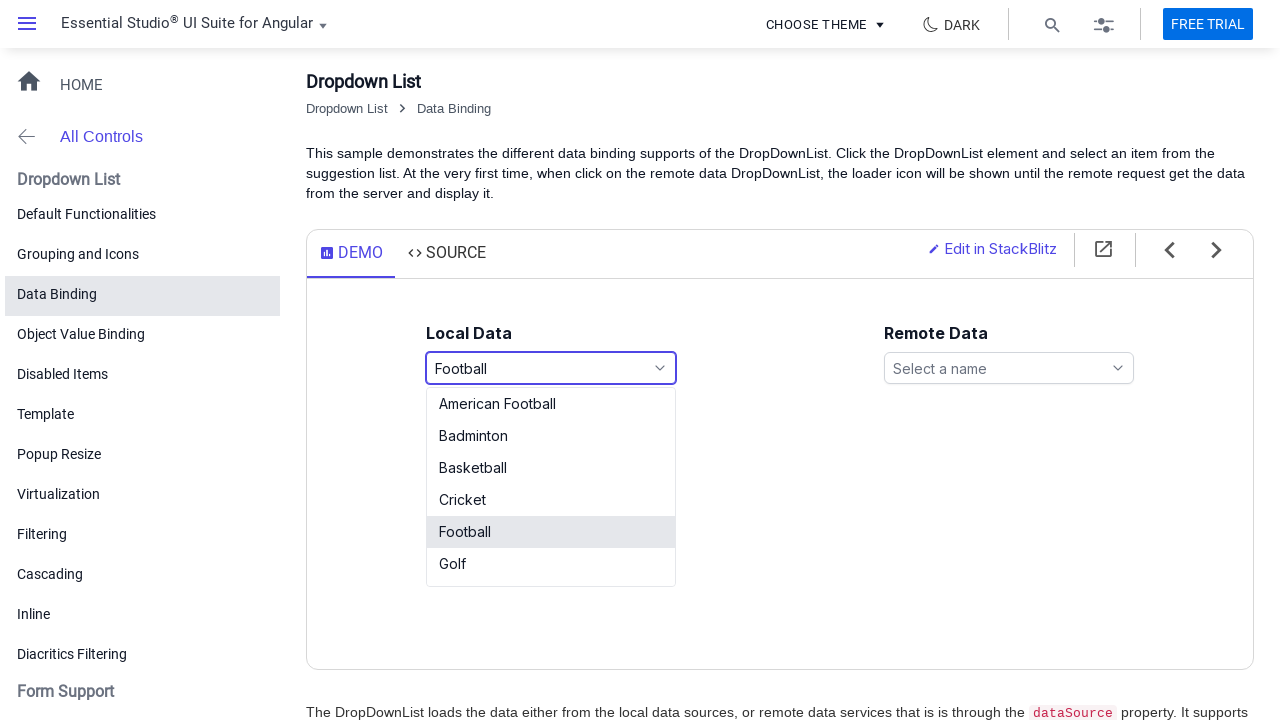

Clicked games dropdown to open options again at (660, 368) on xpath=//ejs-dropdownlist[@id='games']//span[contains(@class, 'e-search-icon')]
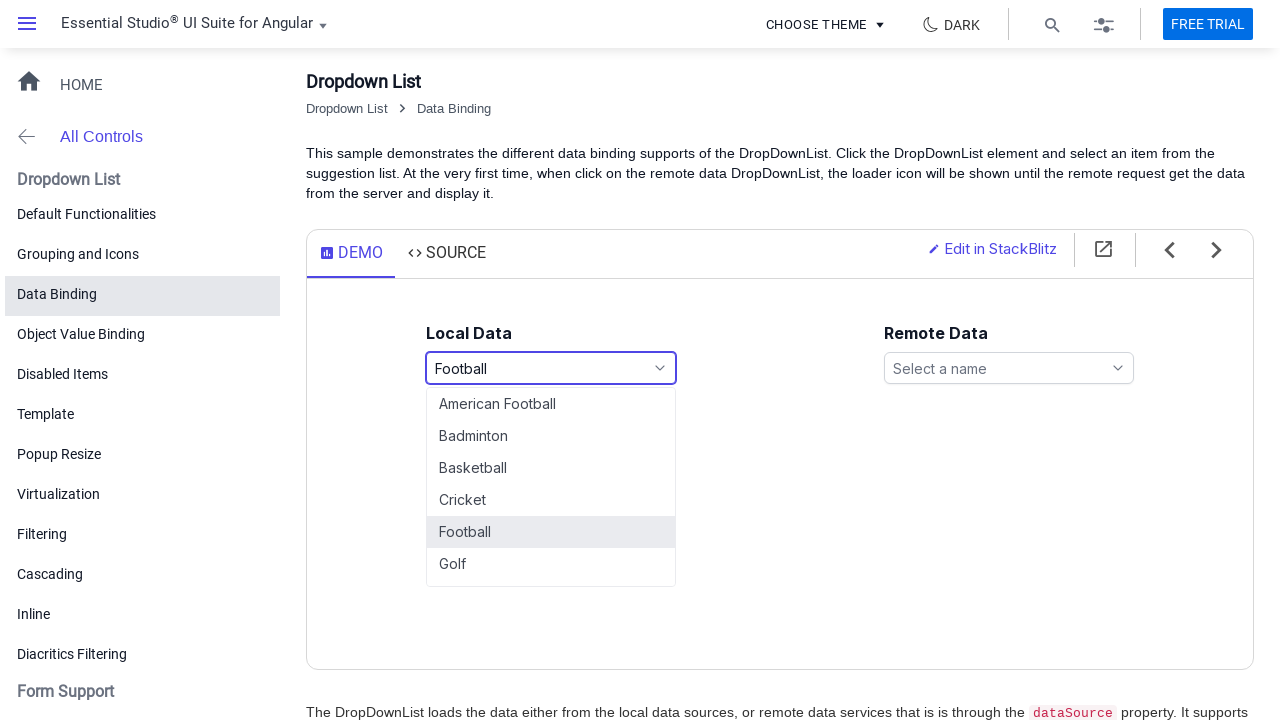

Games dropdown options list appeared again
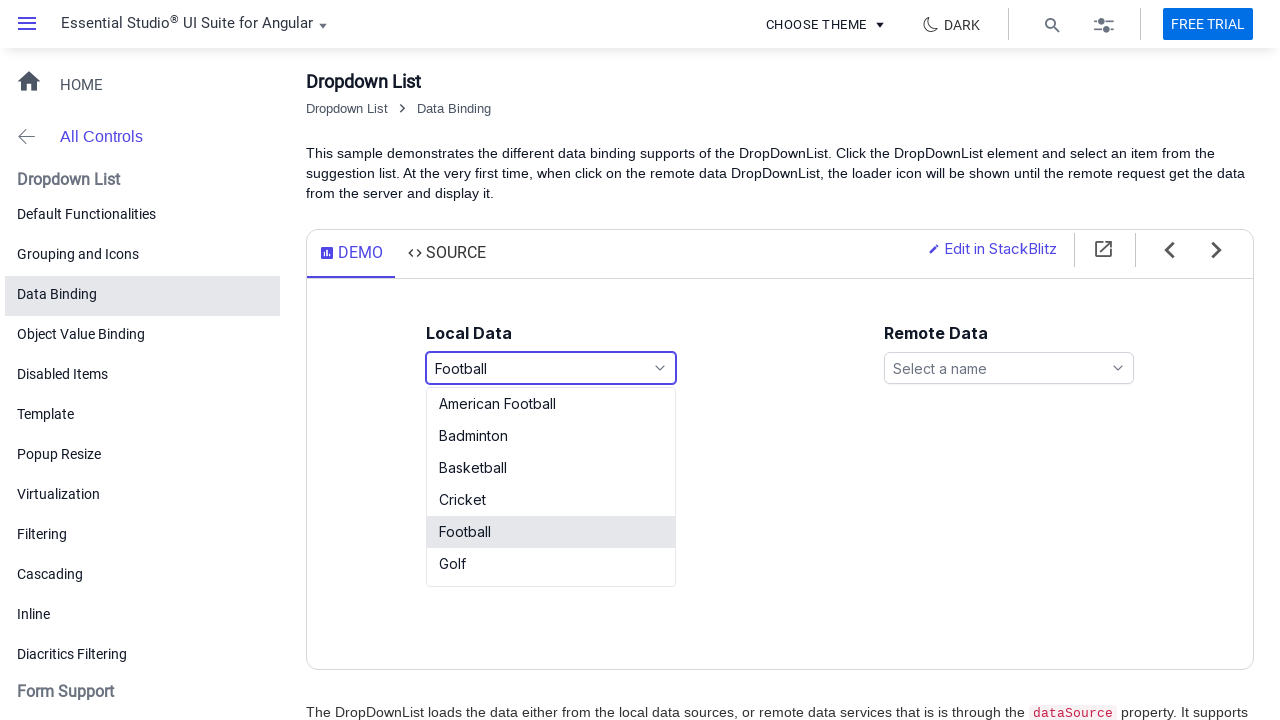

Selected Golf option from dropdown at (551, 564) on xpath=//ul[@id='games_options']/li[text()='Golf']
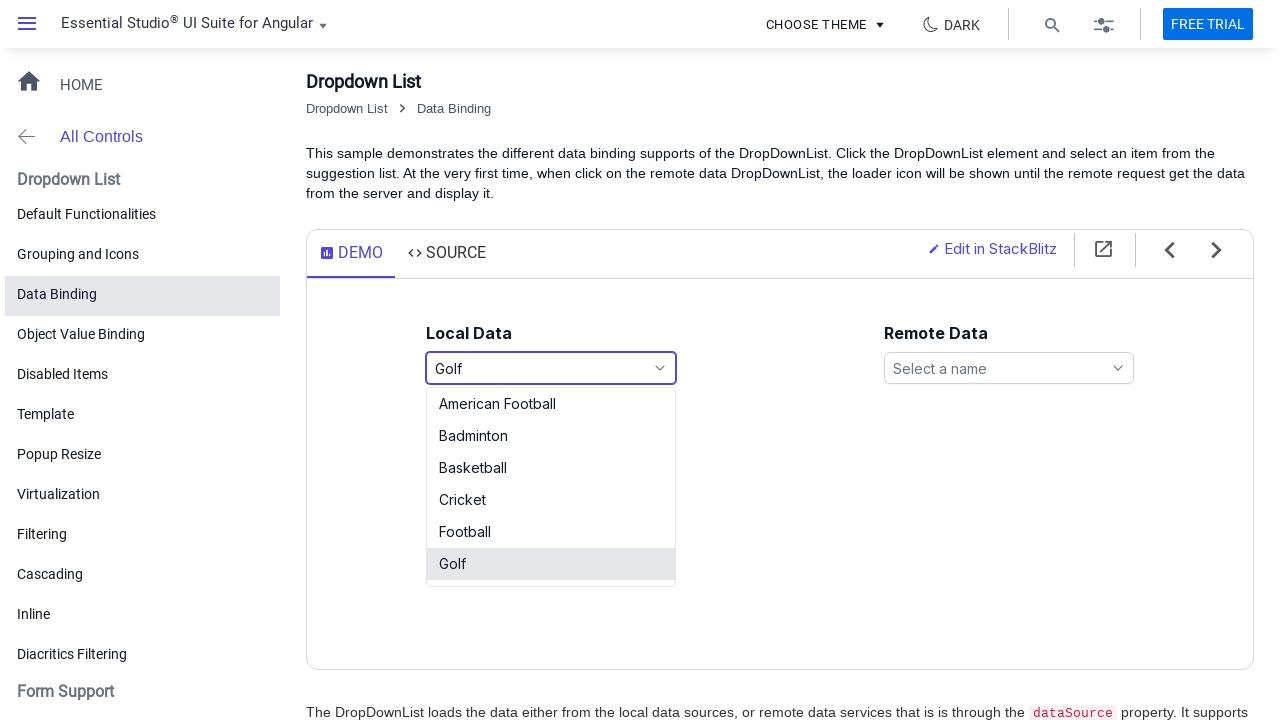

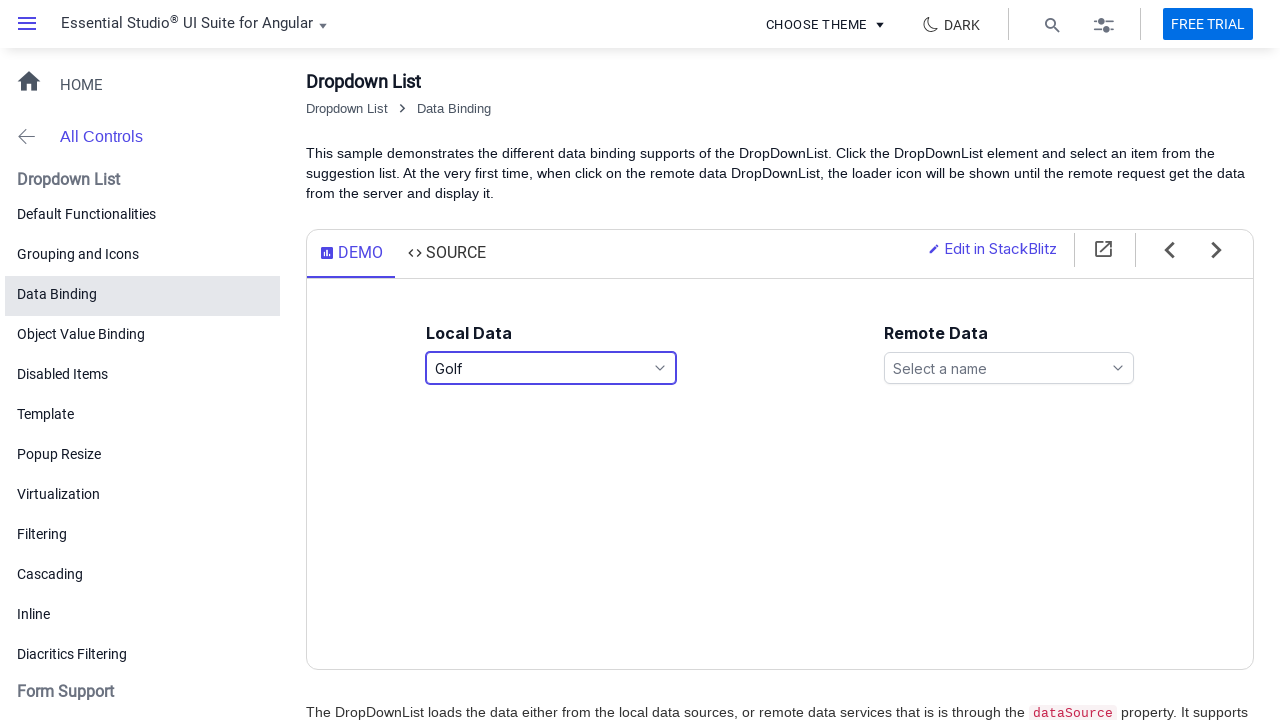